Tests password confirmation validation by entering mismatched passwords in the registration form

Starting URL: https://alada.vn/tai-khoan/dang-ky.html

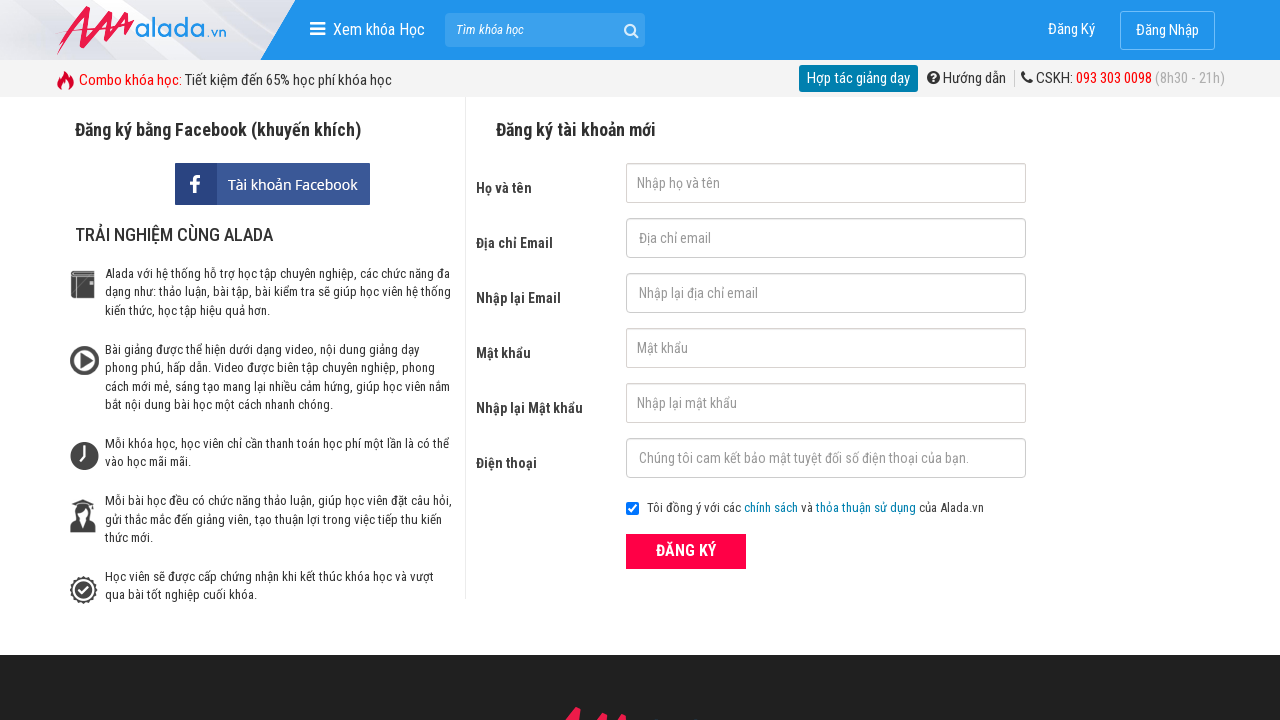

Filled first name field with 'hong phuong' on #txtFirstname
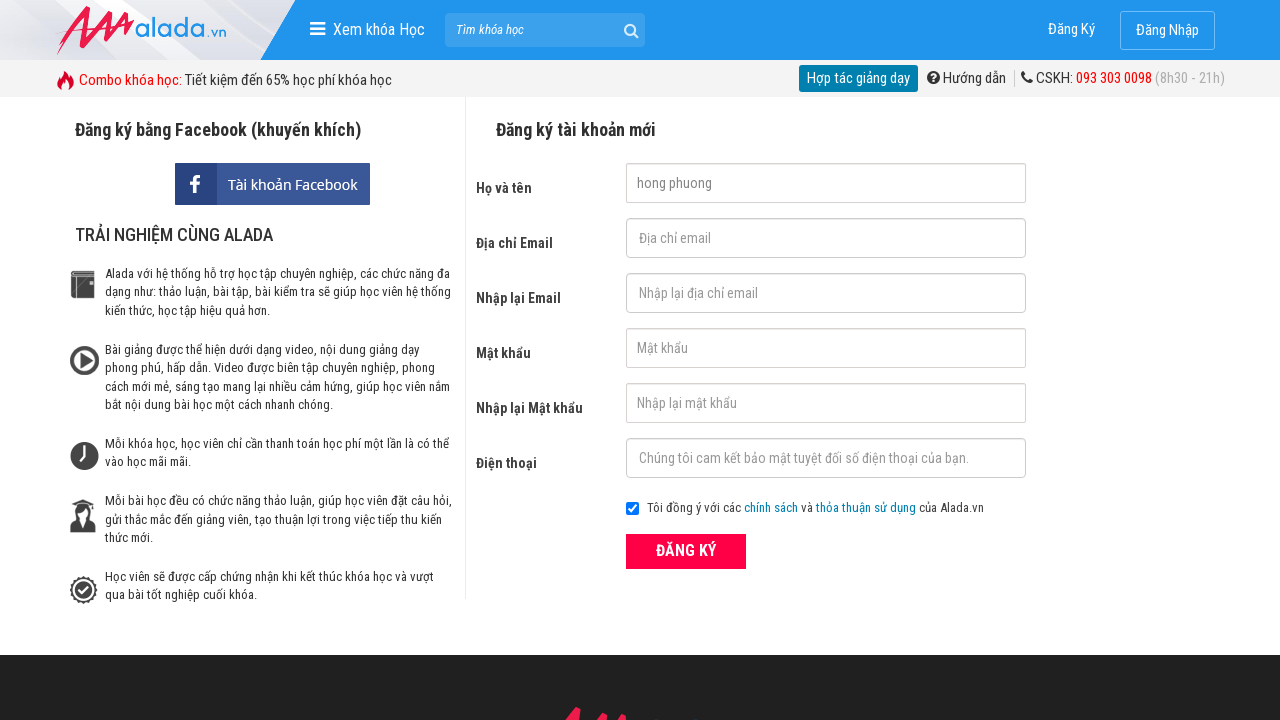

Filled email field with 'abc123@gmail.com' on #txtEmail
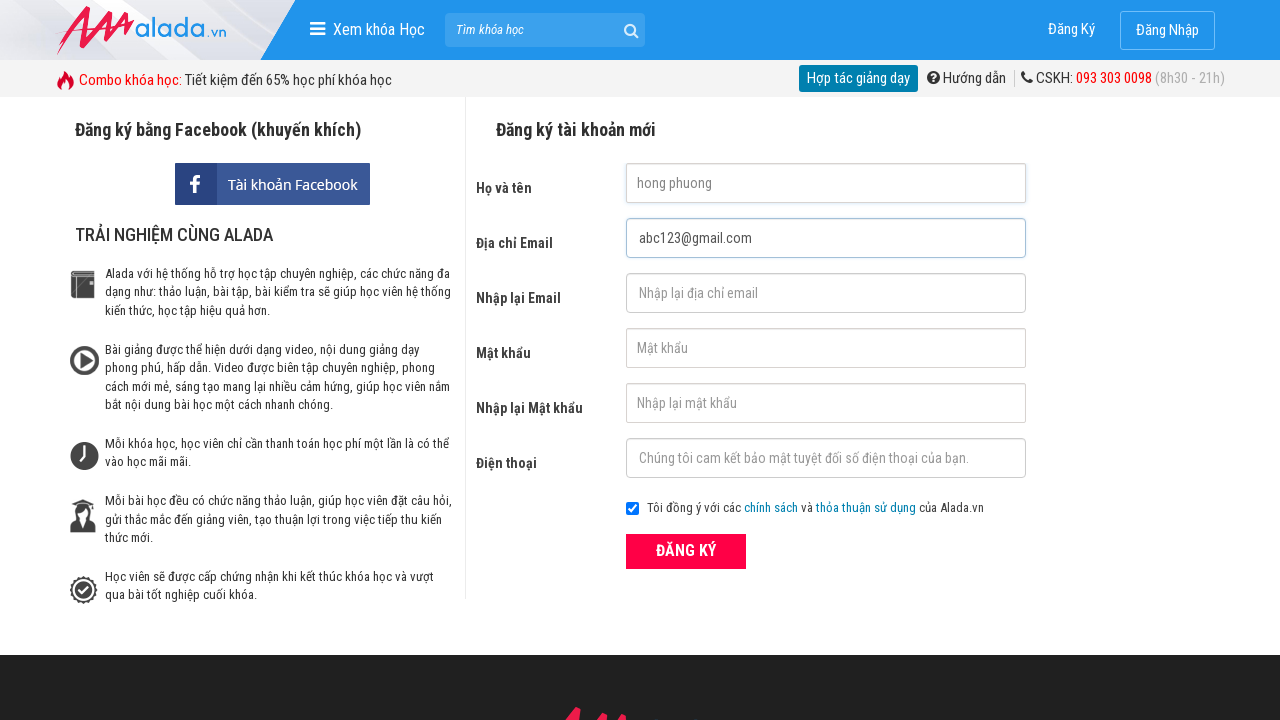

Filled confirm email field with 'abc12@gmail.com' on #txtCEmail
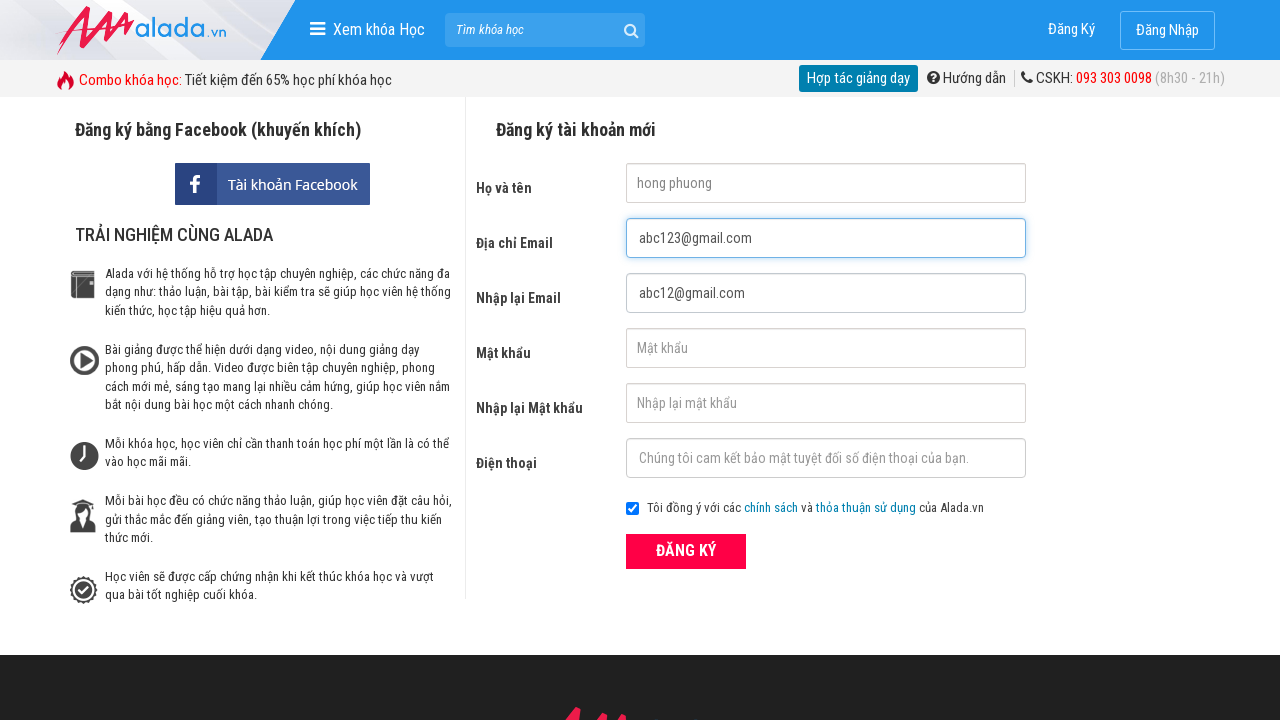

Filled password field with '123456' on #txtPassword
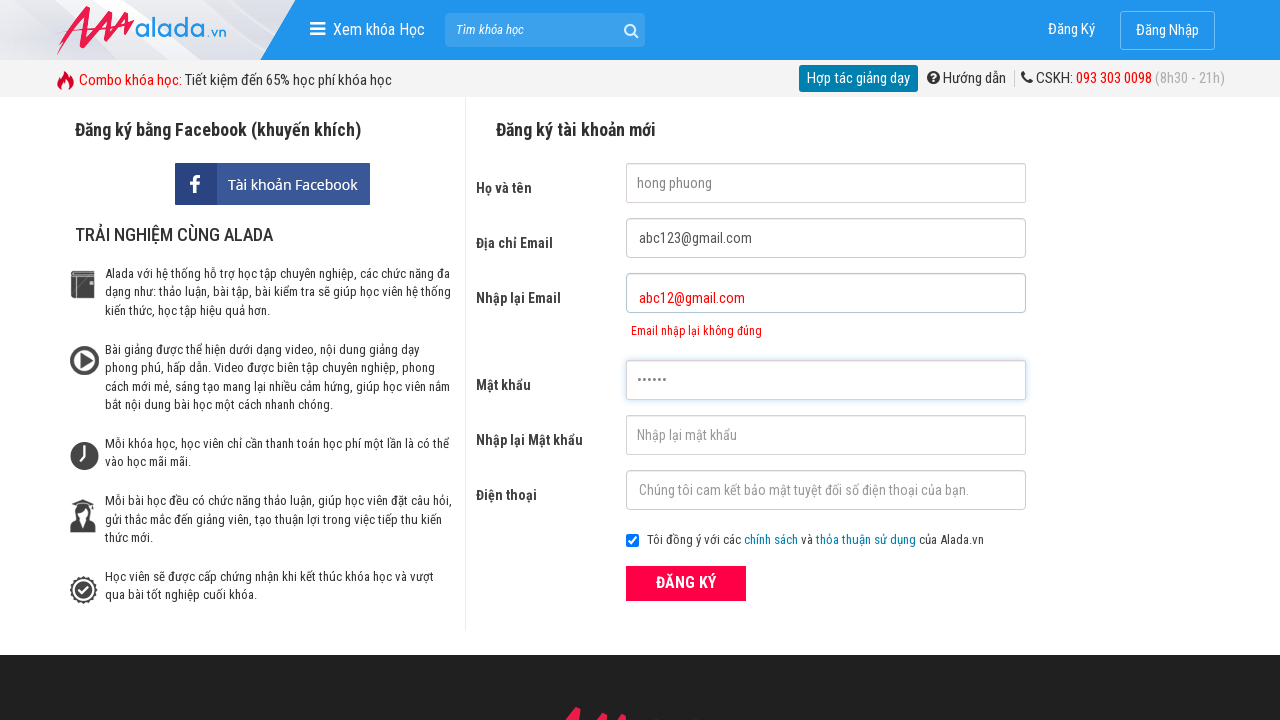

Filled confirm password field with mismatched password '123458' on #txtCPassword
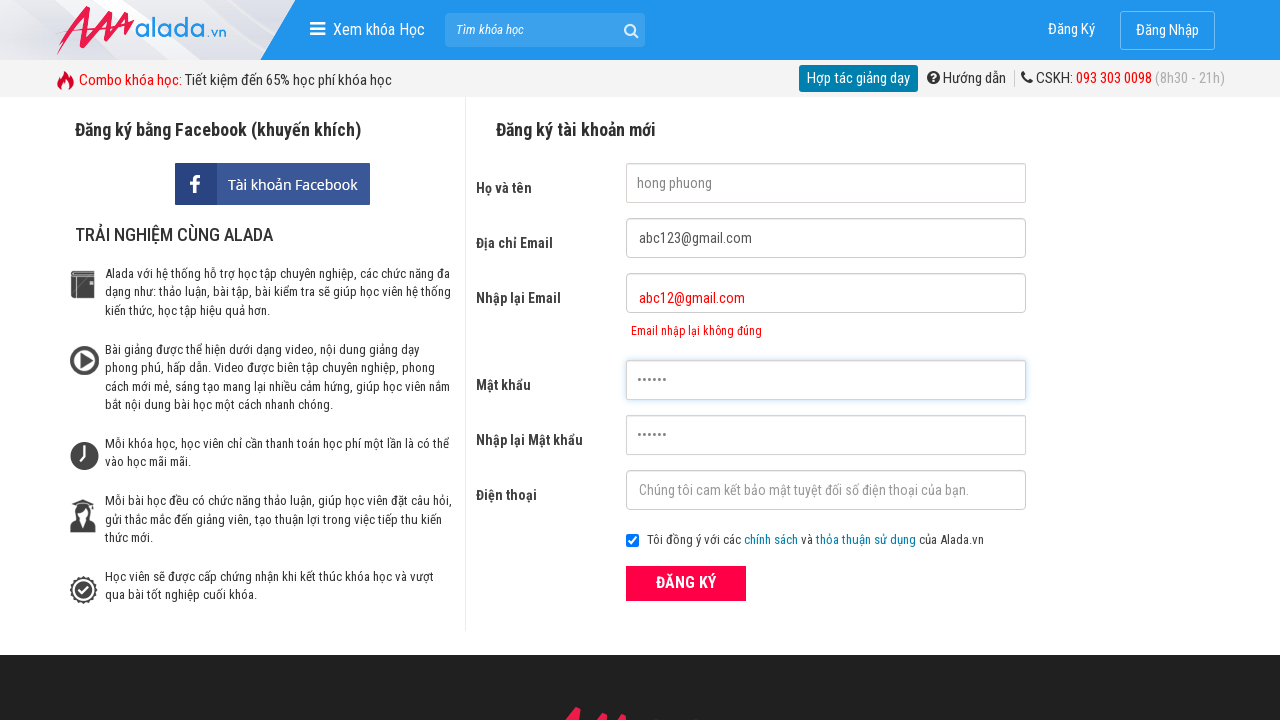

Filled phone field with '0989878776' on #txtPhone
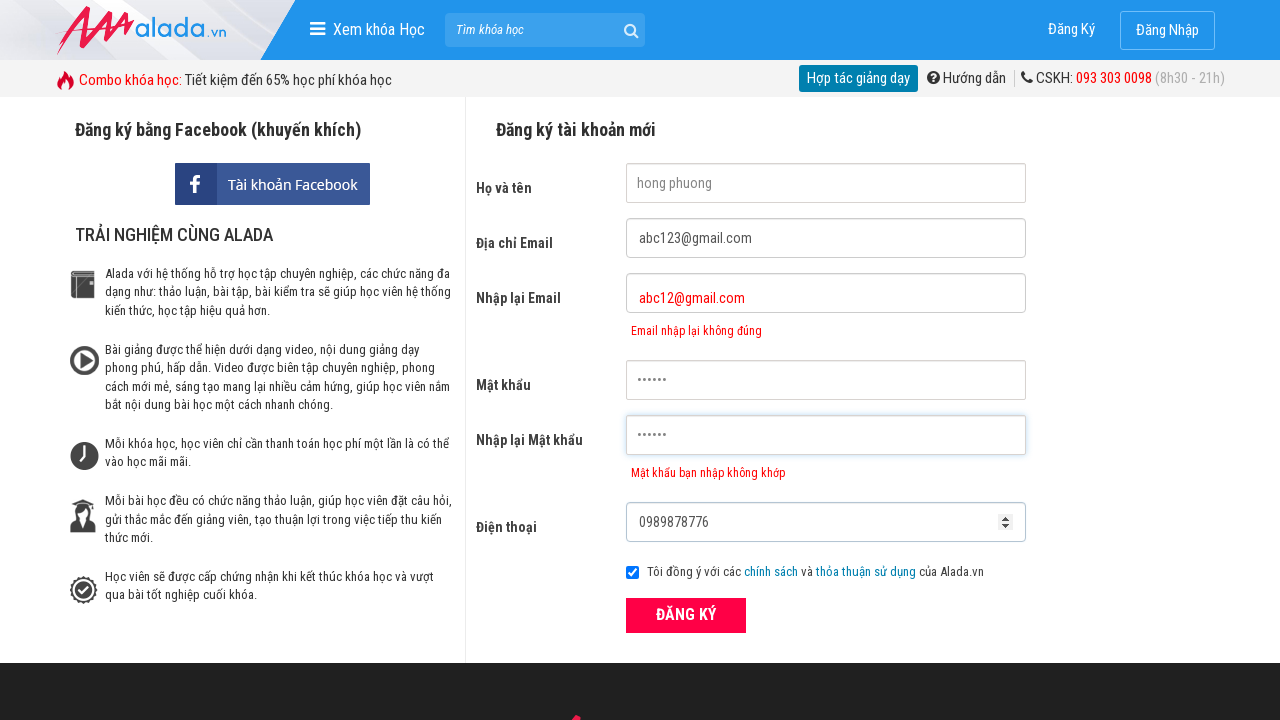

Clicked submit button to register at (686, 615) on button[type='submit']
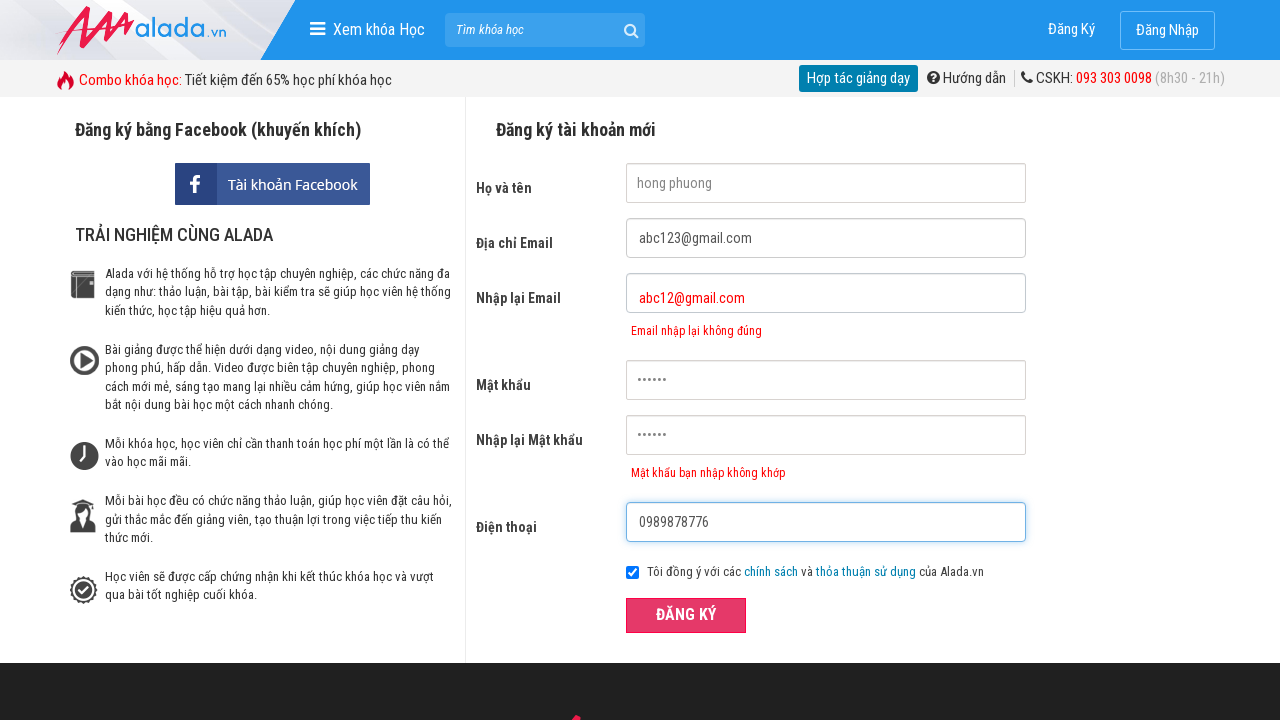

Password confirmation error message displayed
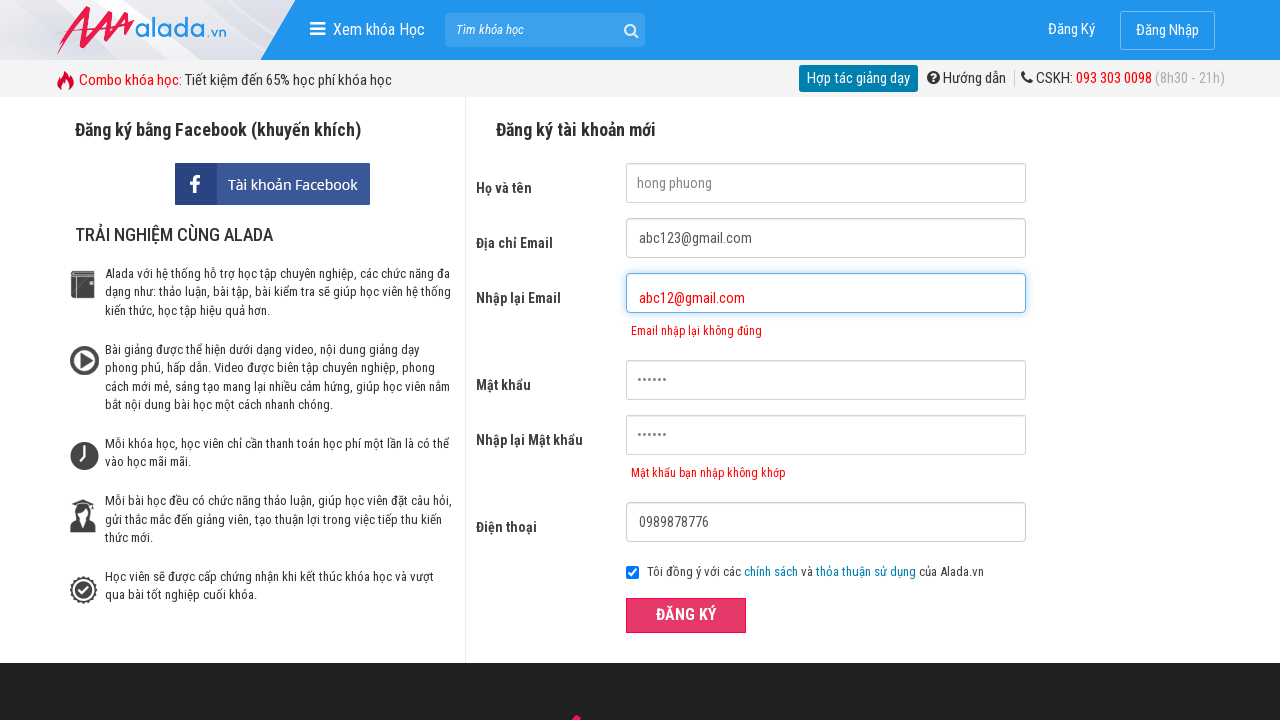

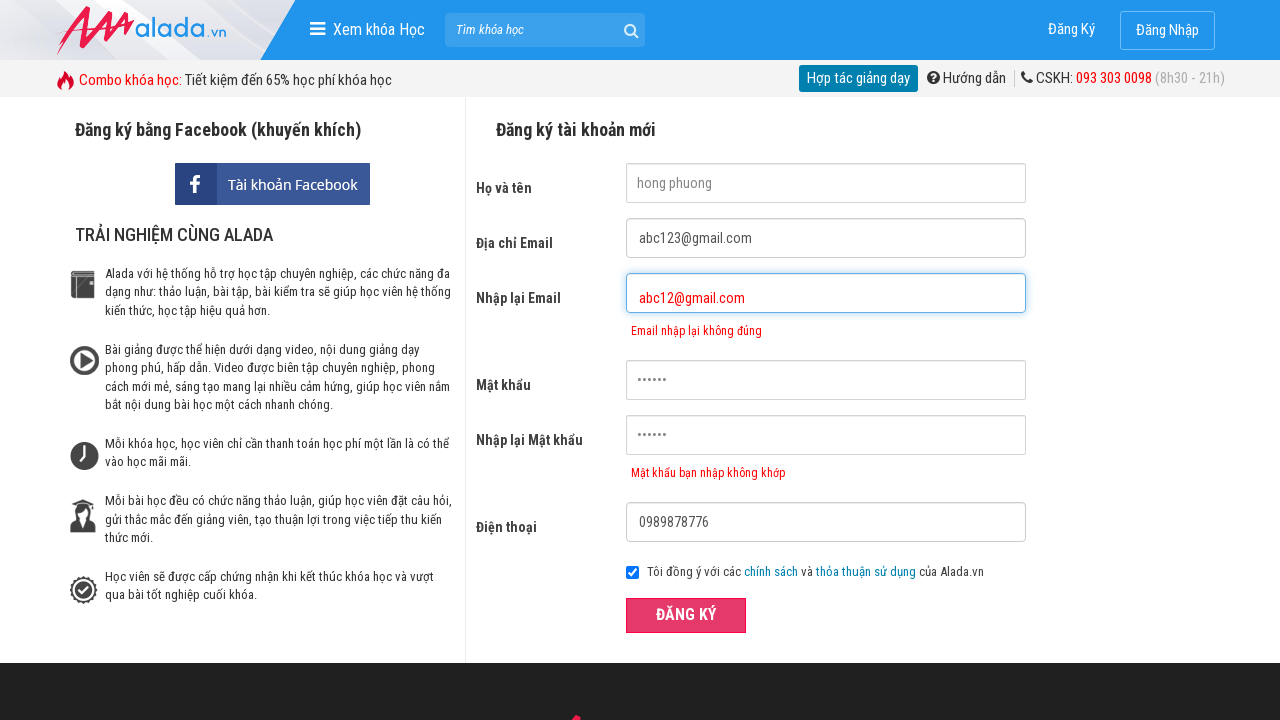